Tests window handling by clicking a link that opens a new tab, switching to the new tab to verify its content, then switching back to the original tab to verify its content.

Starting URL: https://the-internet.herokuapp.com/iframe

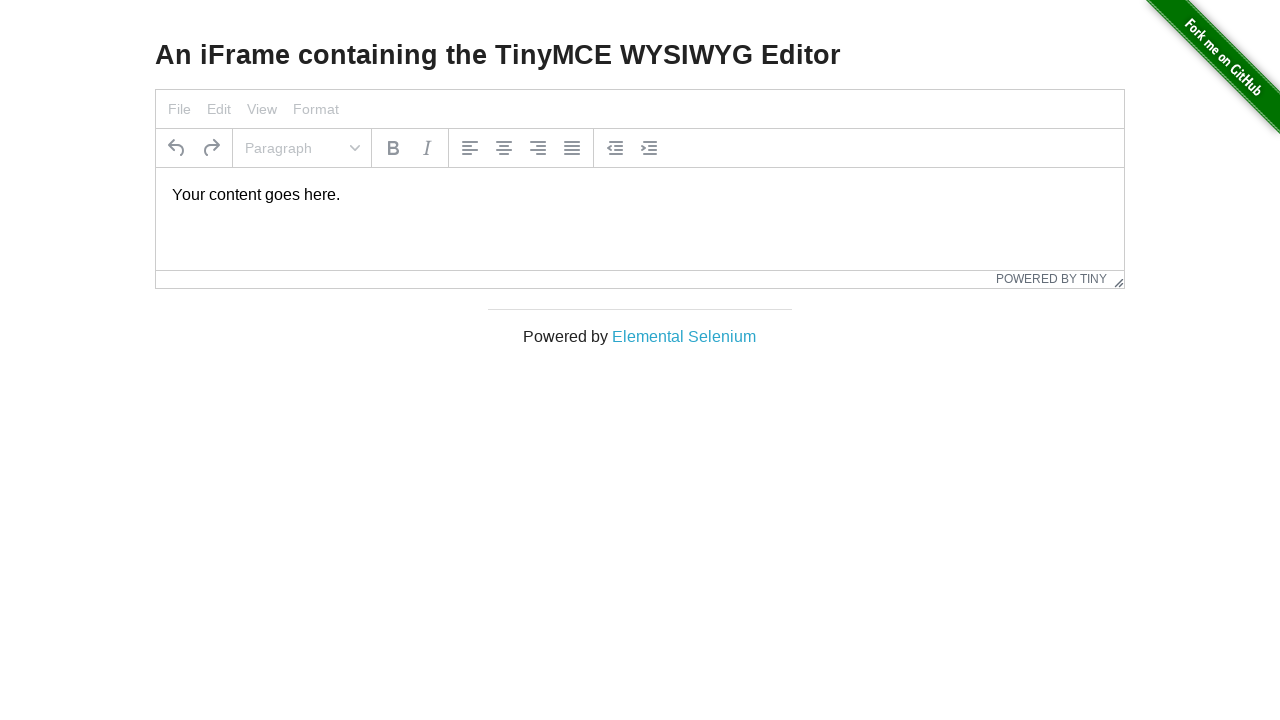

Clicked 'Elemental Selenium' link to open new tab at (684, 336) on text=Elemental Selenium
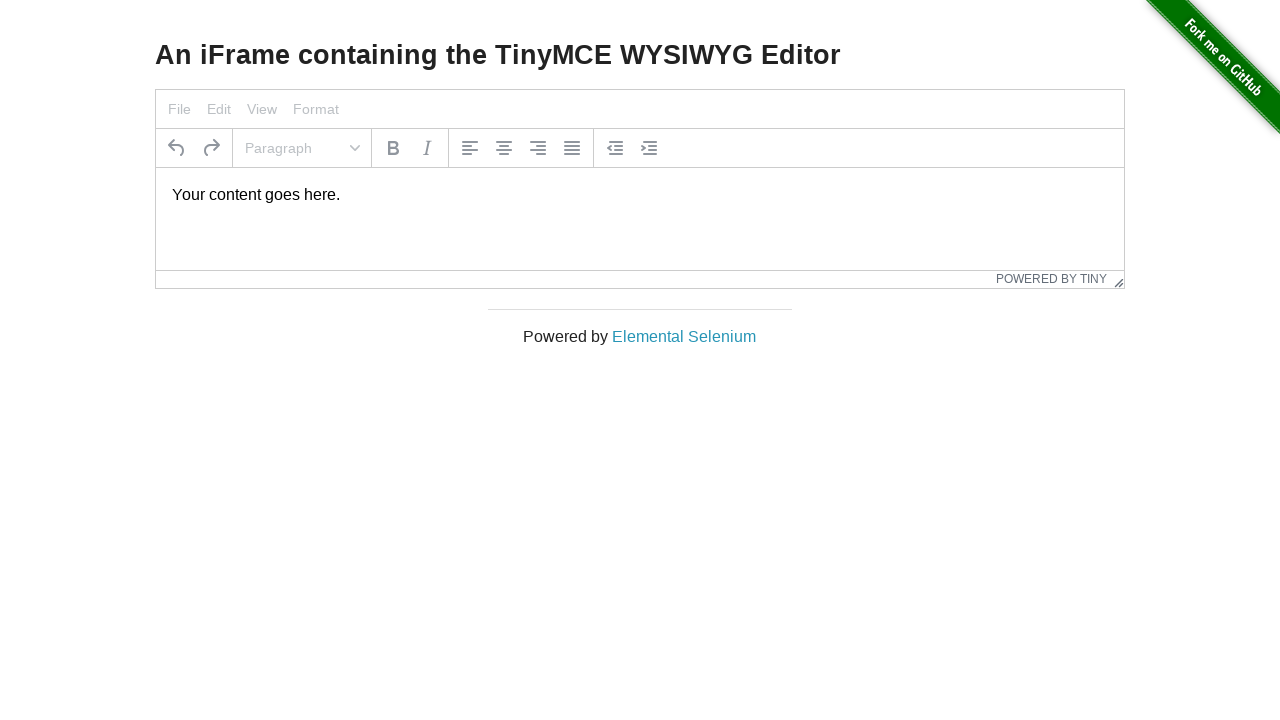

Retrieved new page object from context
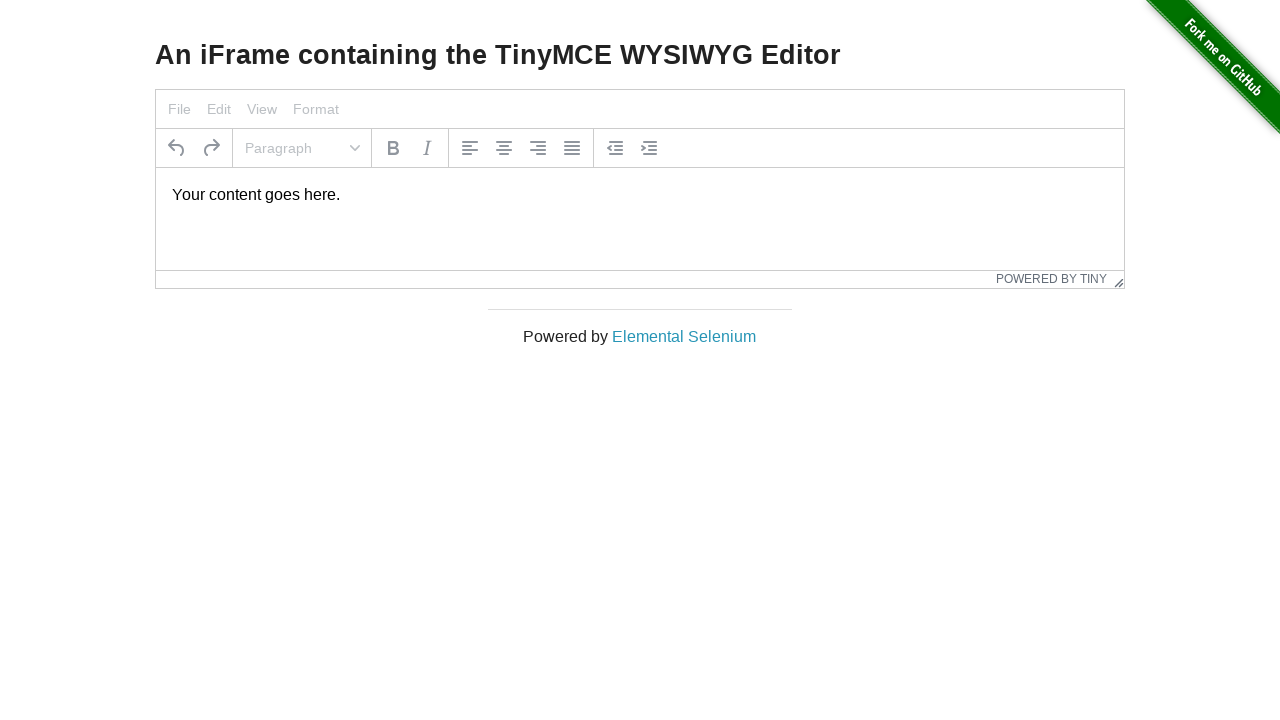

New page fully loaded
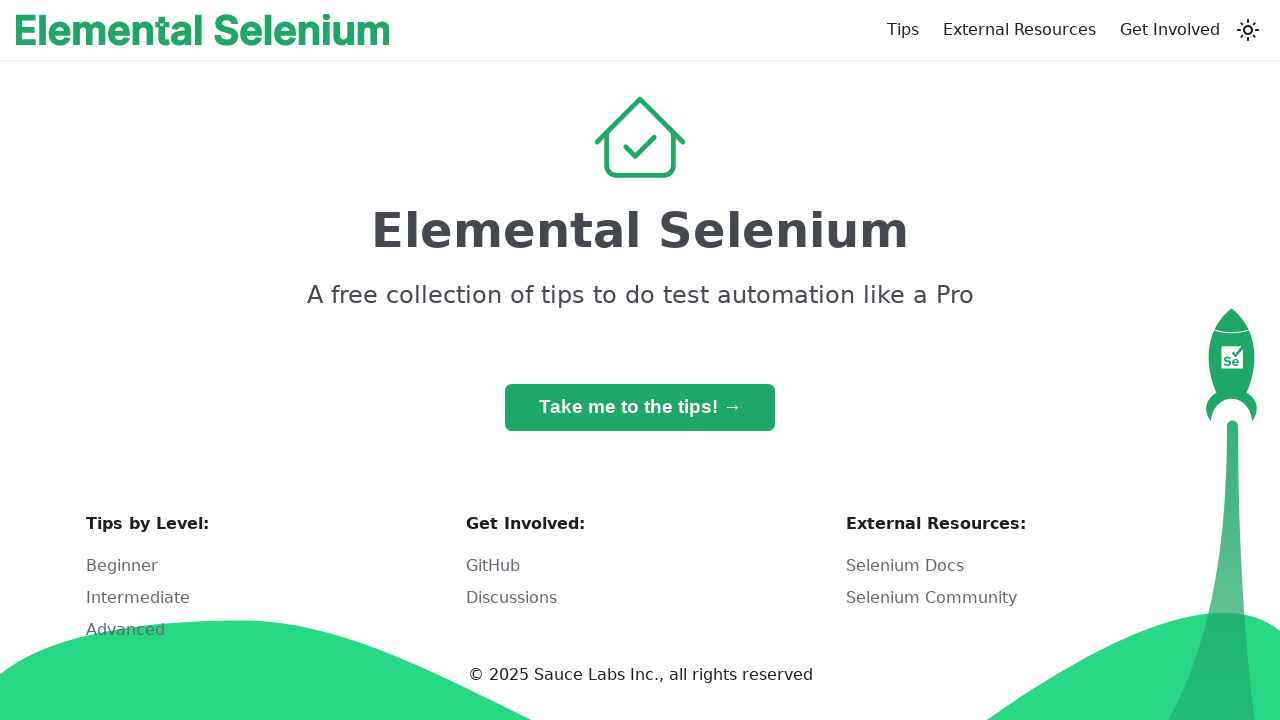

Retrieved h1 text from new page
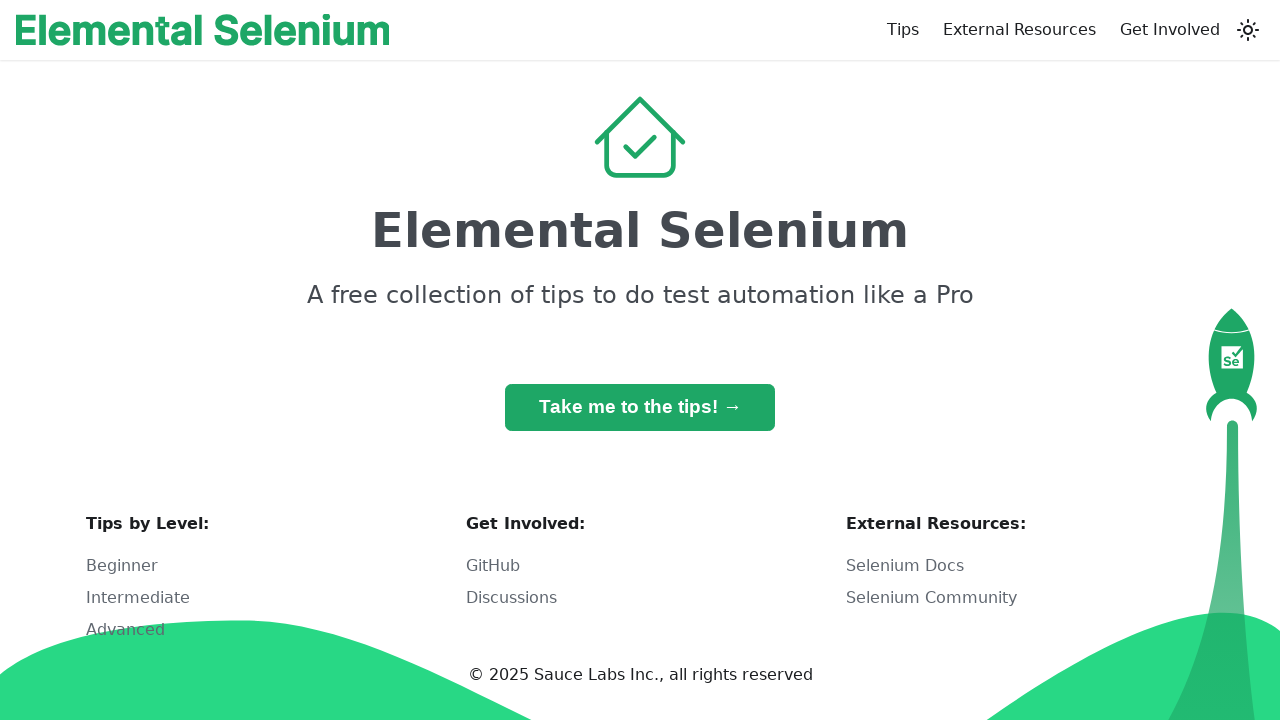

Verified h1 text equals 'Elemental Selenium'
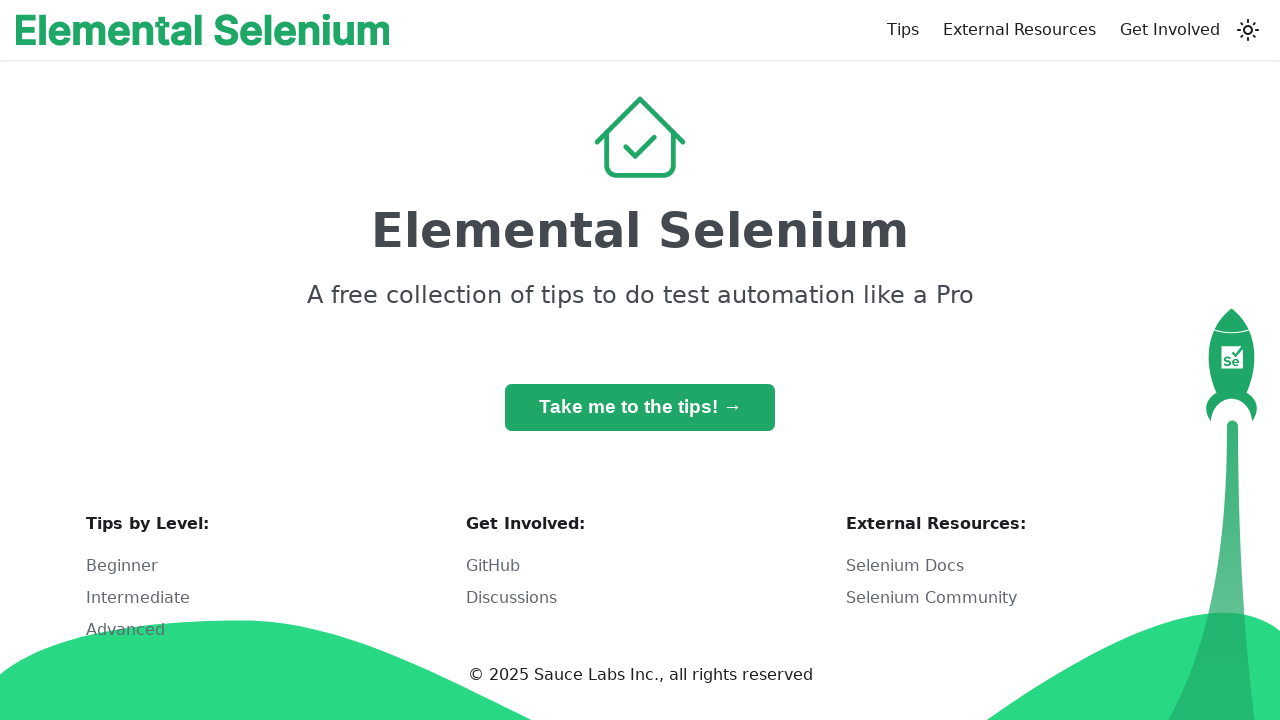

Retrieved h3 text from original page
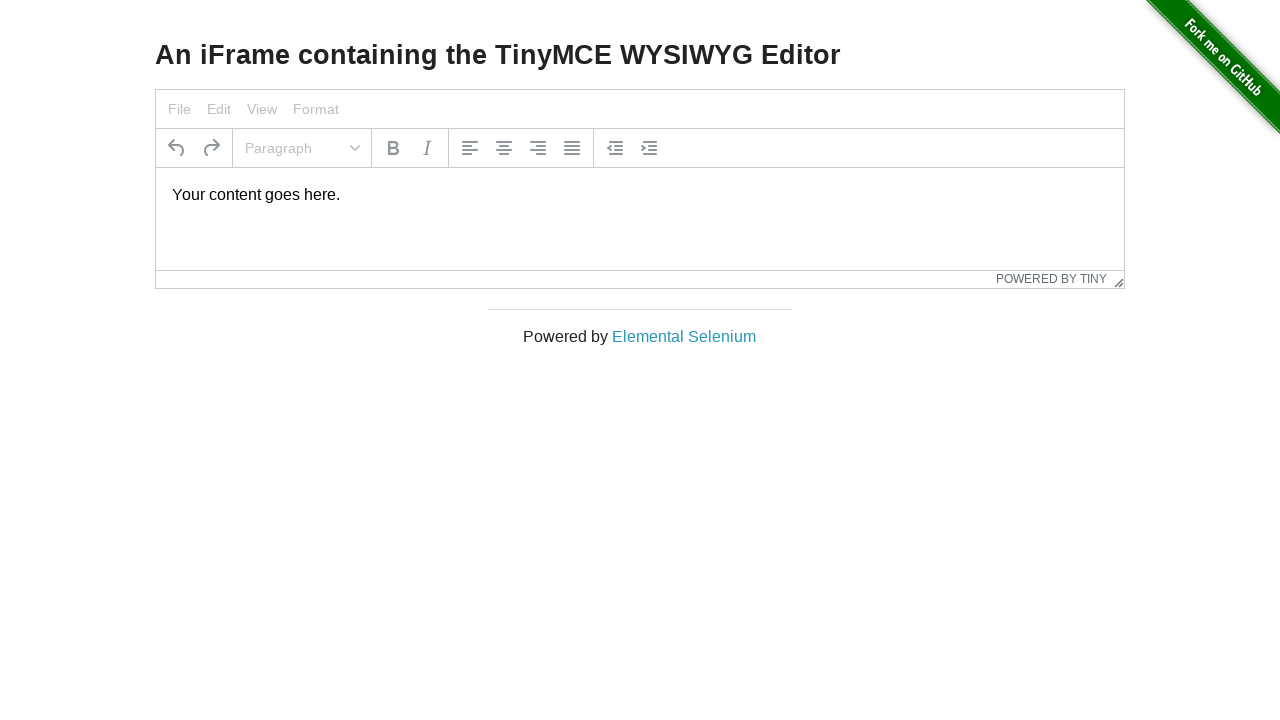

Verified h3 text equals 'An iFrame containing the TinyMCE WYSIWYG Editor'
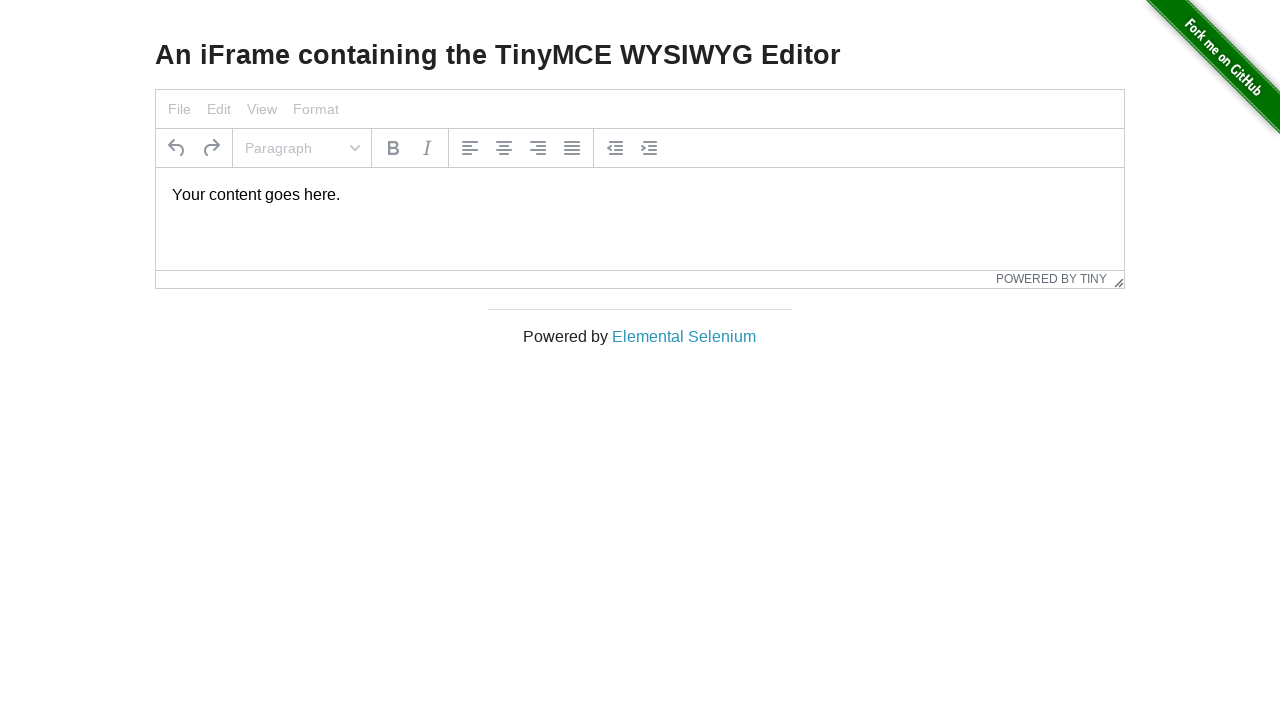

Closed new page
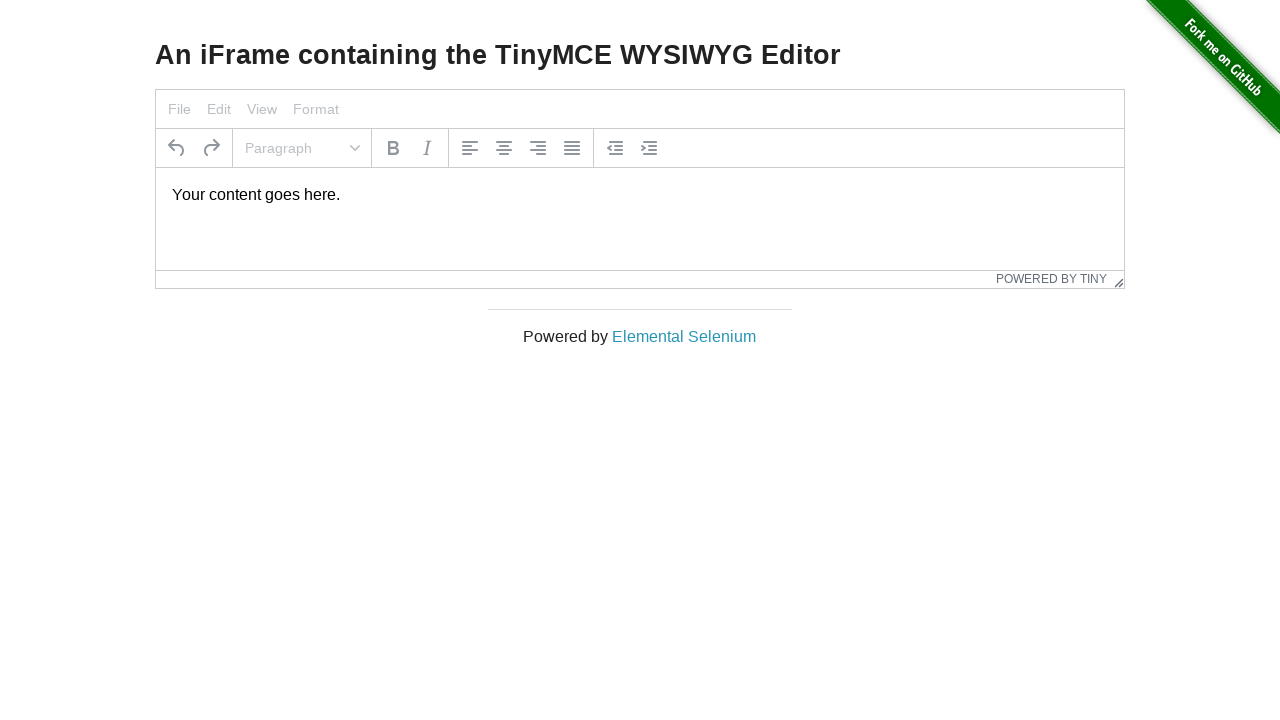

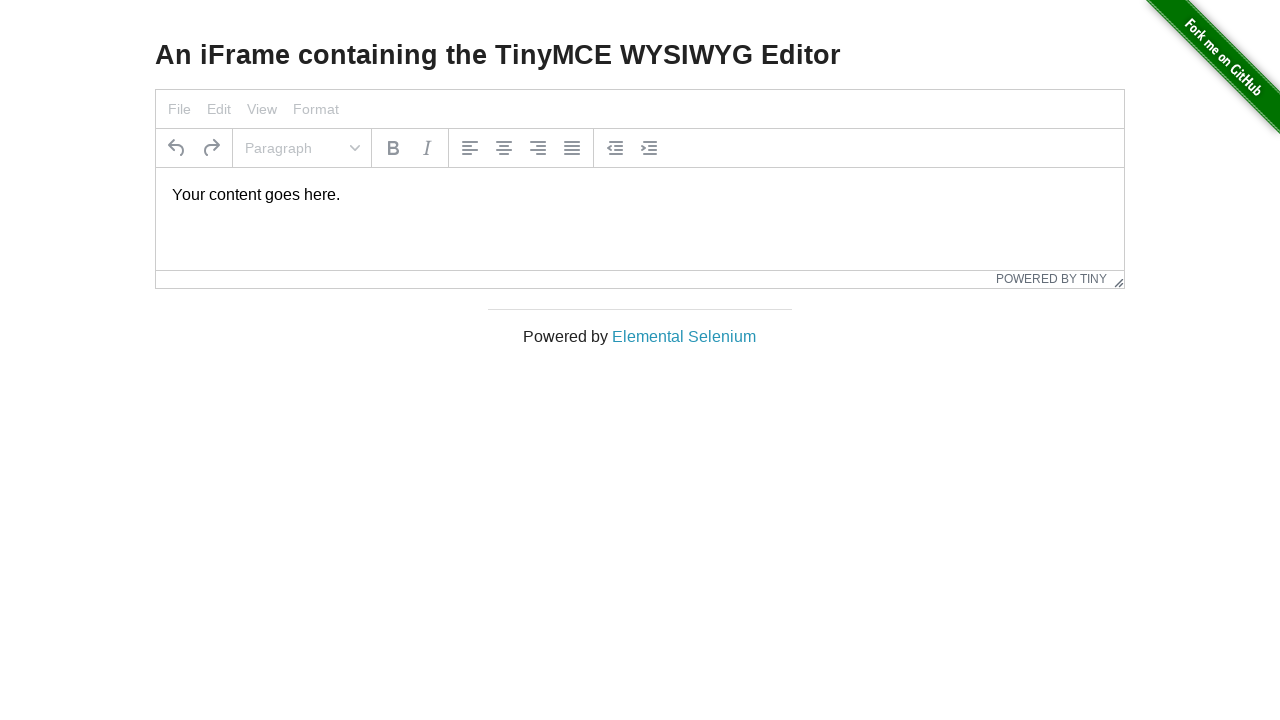